Tests the product review submission functionality by navigating to a product page, selecting the reviews tab, giving a 5-star rating, filling out the review form with comment, name, and email, then submitting the review.

Starting URL: https://practice.automationtesting.in/

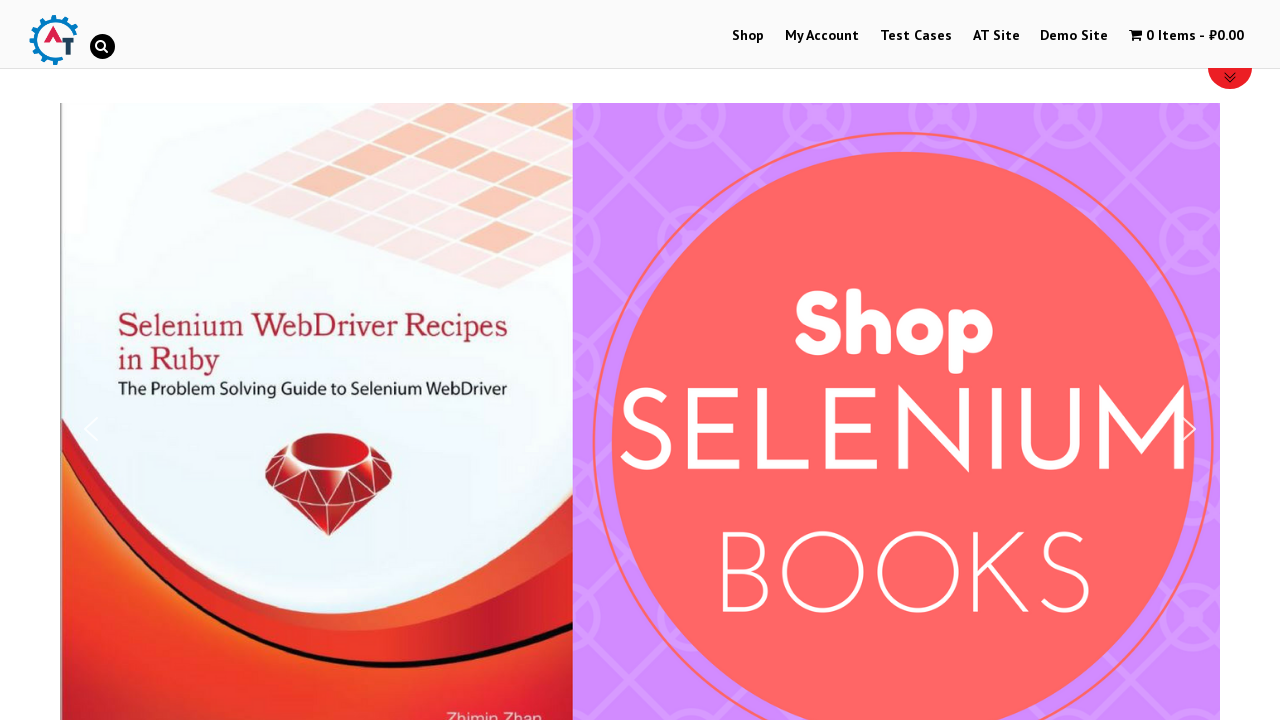

Scrolled down 600px to view products
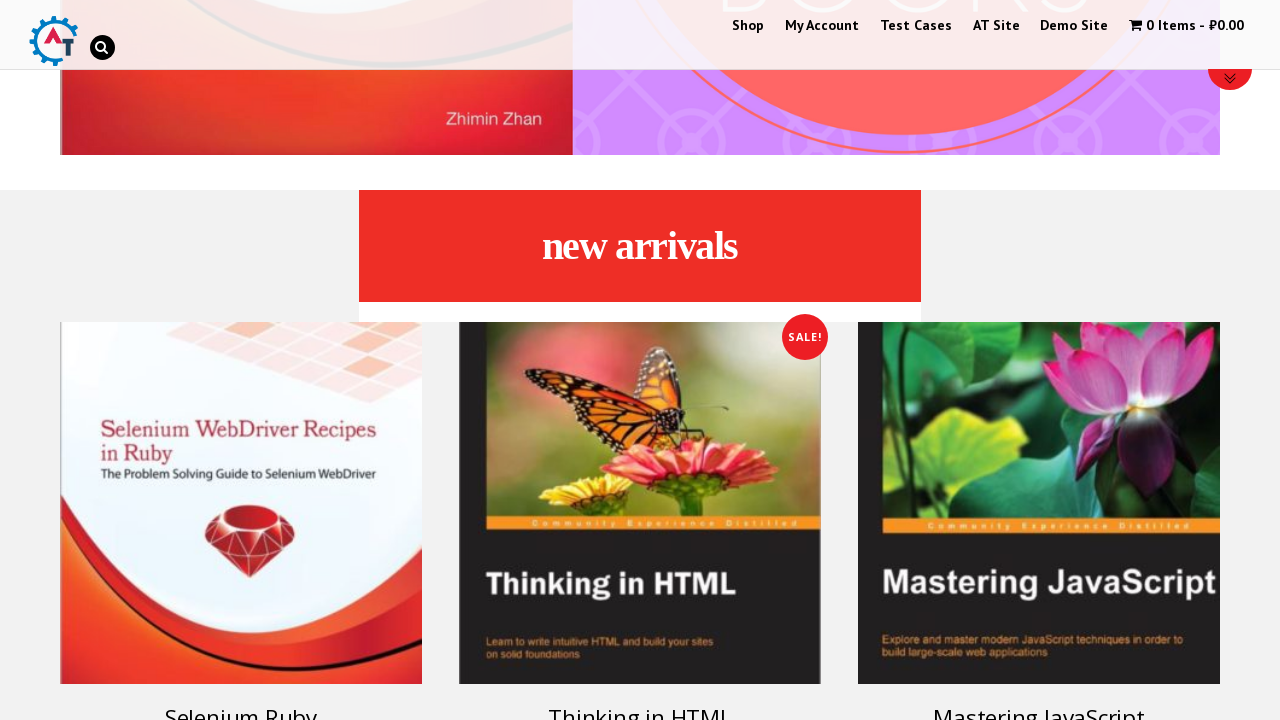

Clicked on Selenium Ruby product link at (241, 458) on [href='https://practice.automationtesting.in/product/selenium-ruby/']
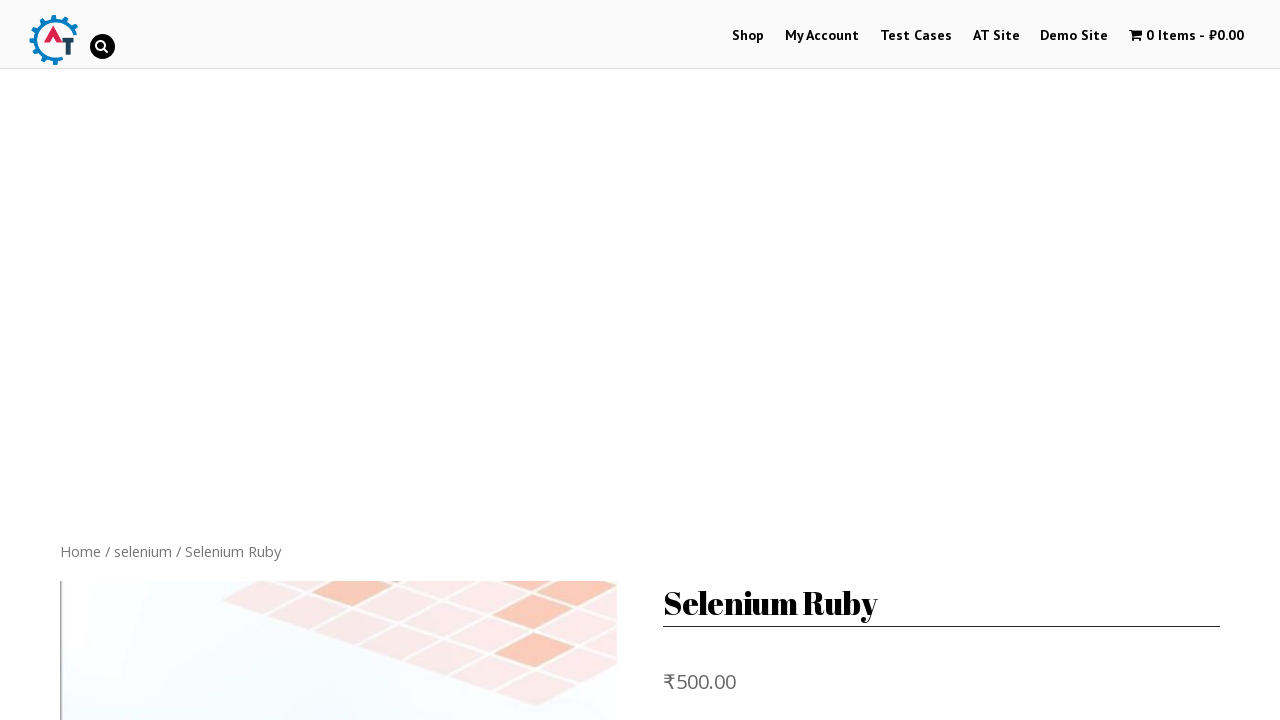

Clicked on Reviews tab at (309, 360) on .reviews_tab
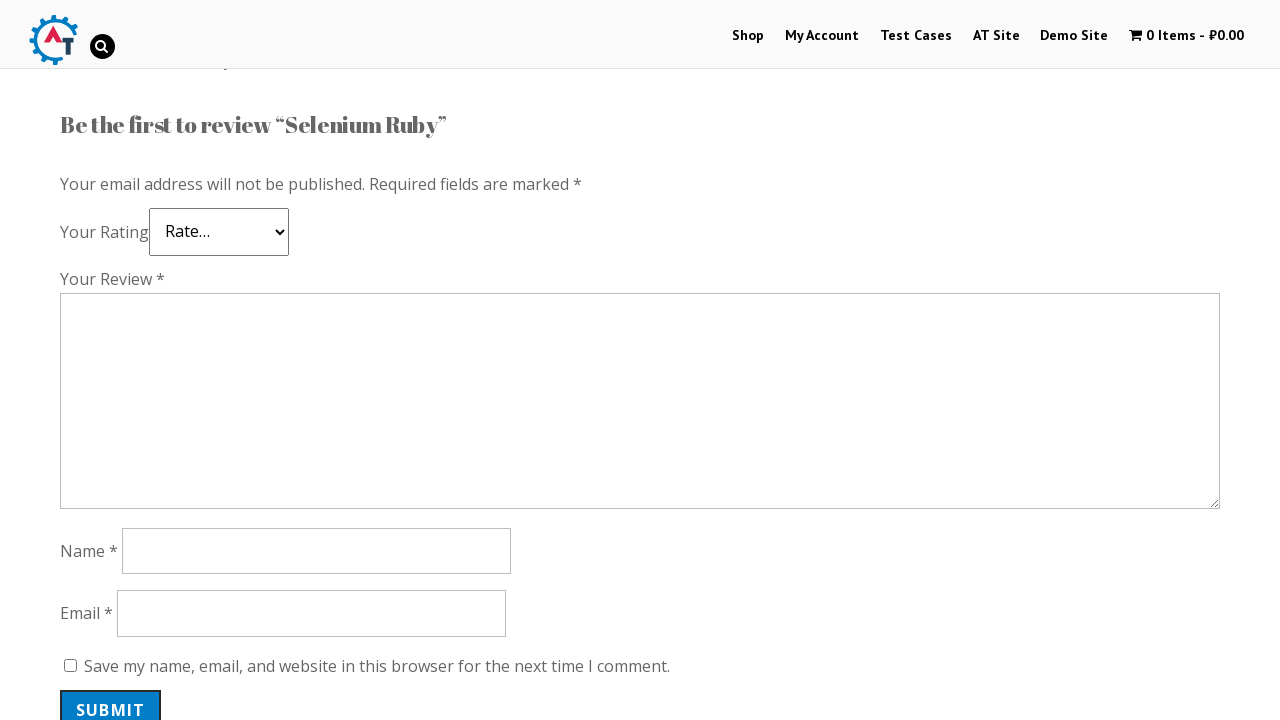

Selected 5-star rating at (132, 244) on .star-5
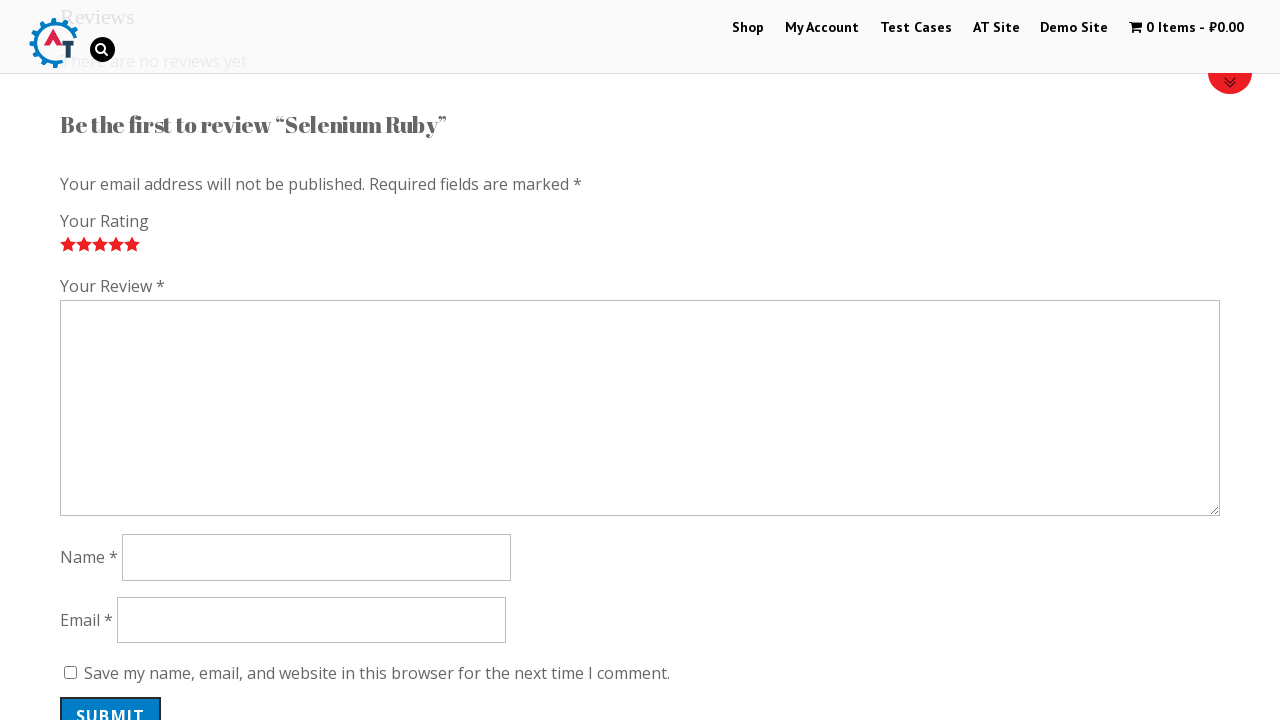

Filled review comment field with 'Nice book!' on #comment
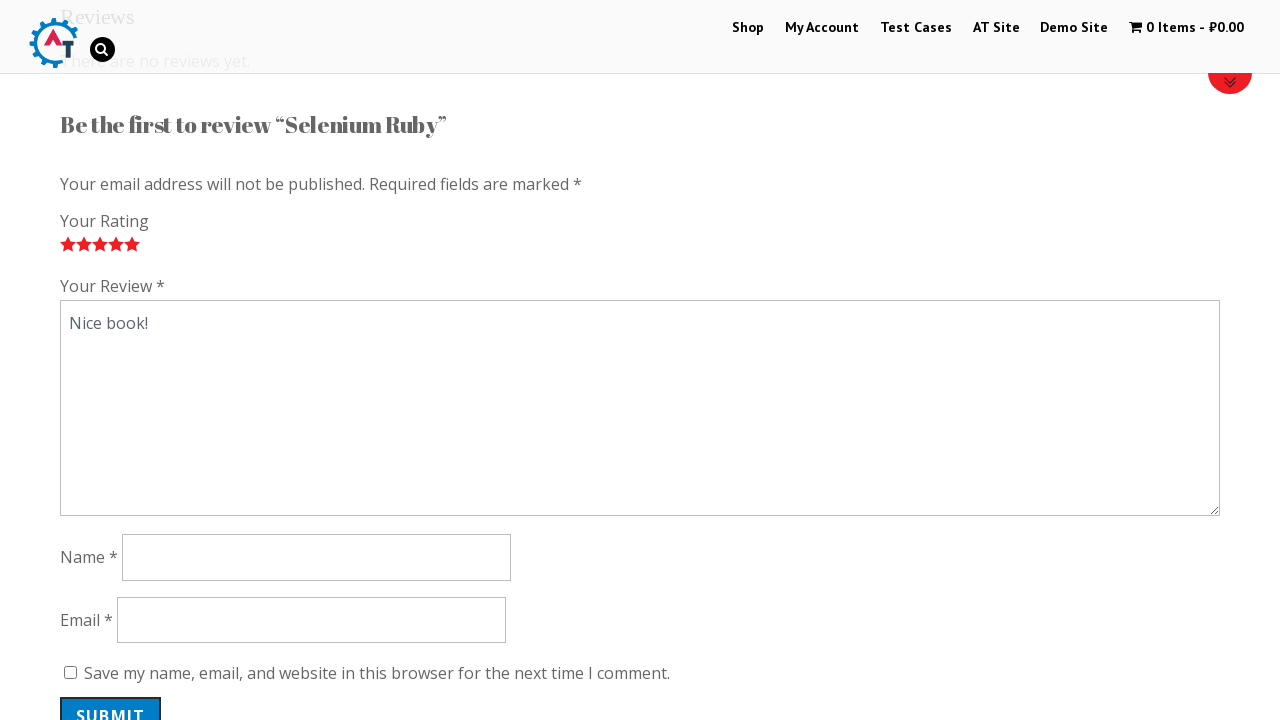

Filled author name field with 'TestReviewer2024' on #author
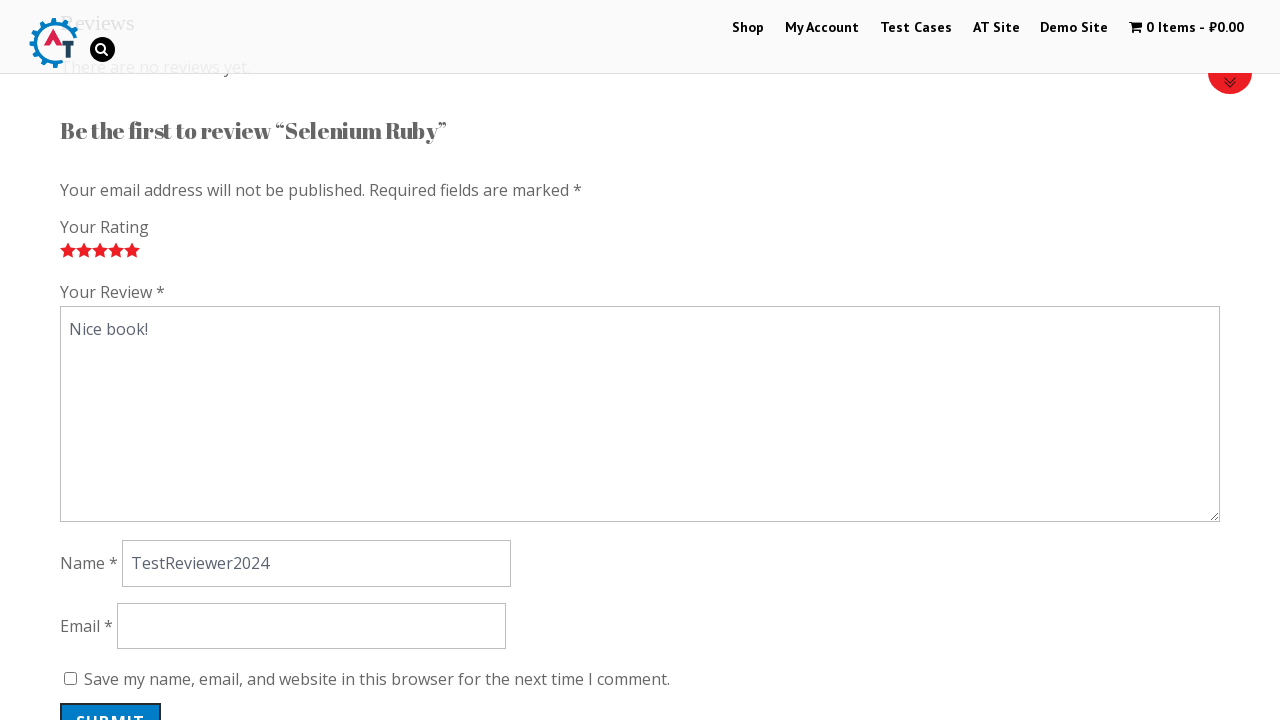

Filled email field with 'reviewer_test@example.com' on #email
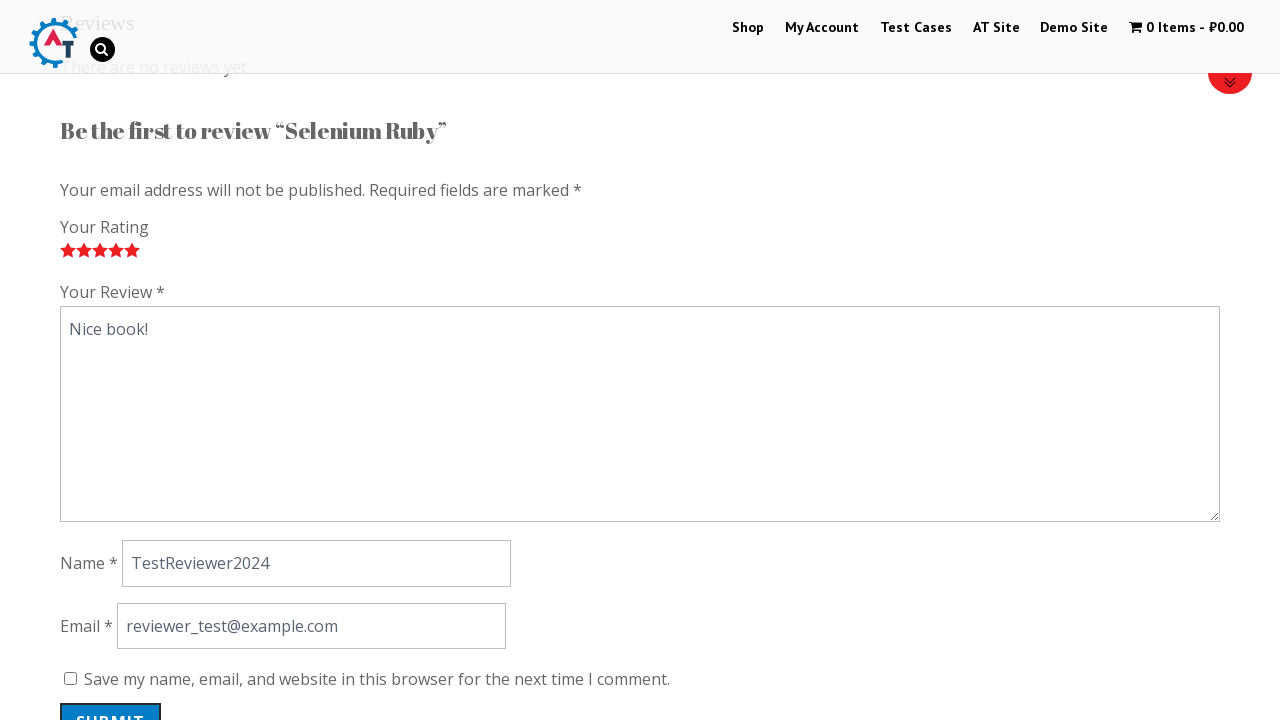

Waited 2 seconds for form to be ready
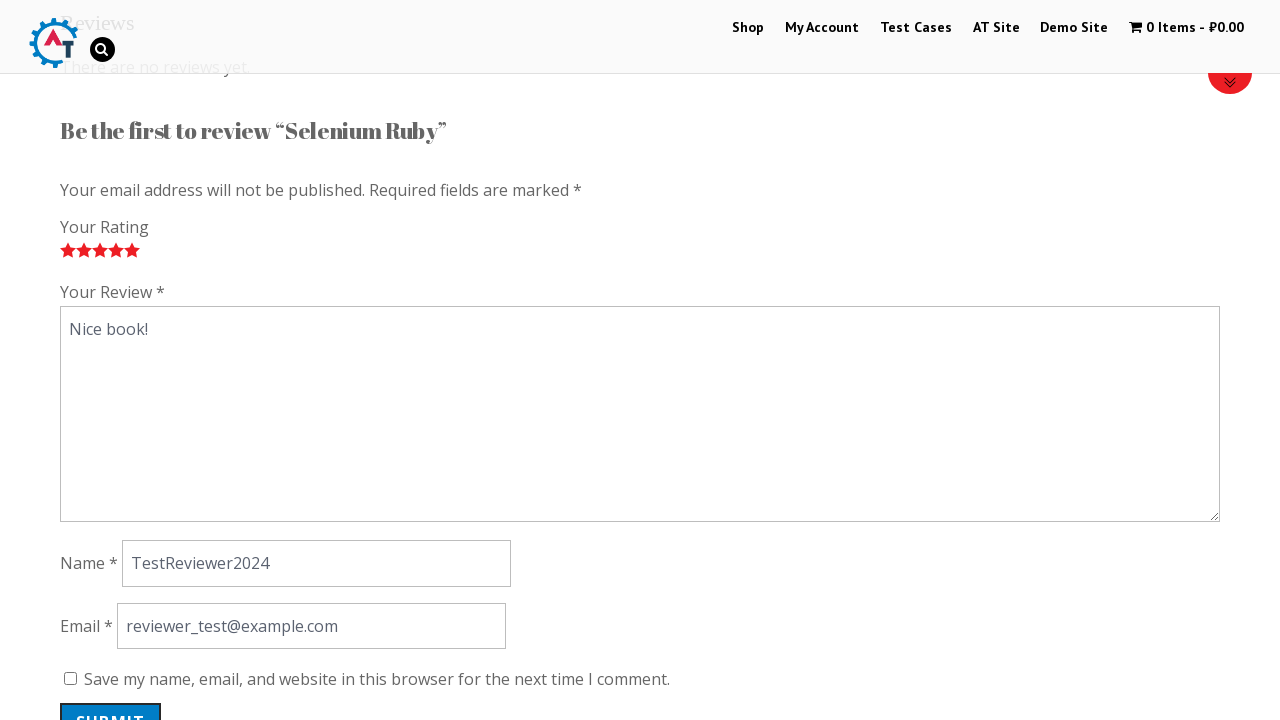

Clicked submit button to submit product review at (111, 700) on #submit.submit
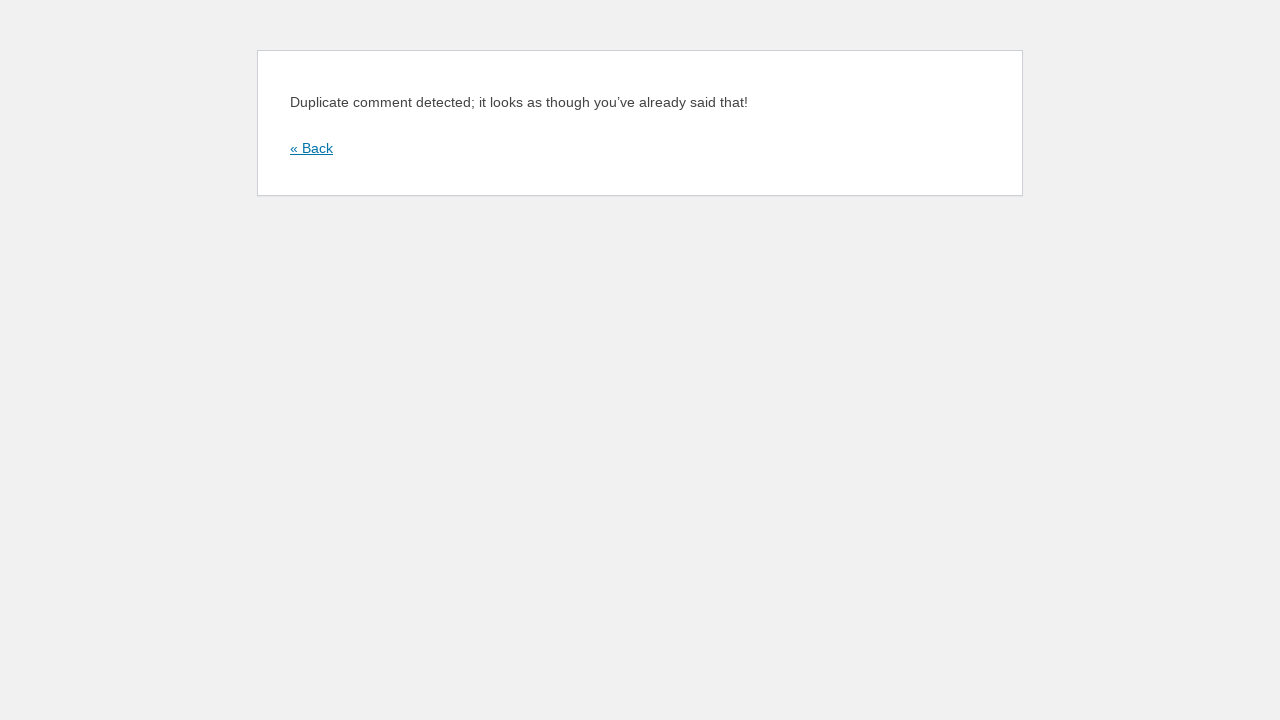

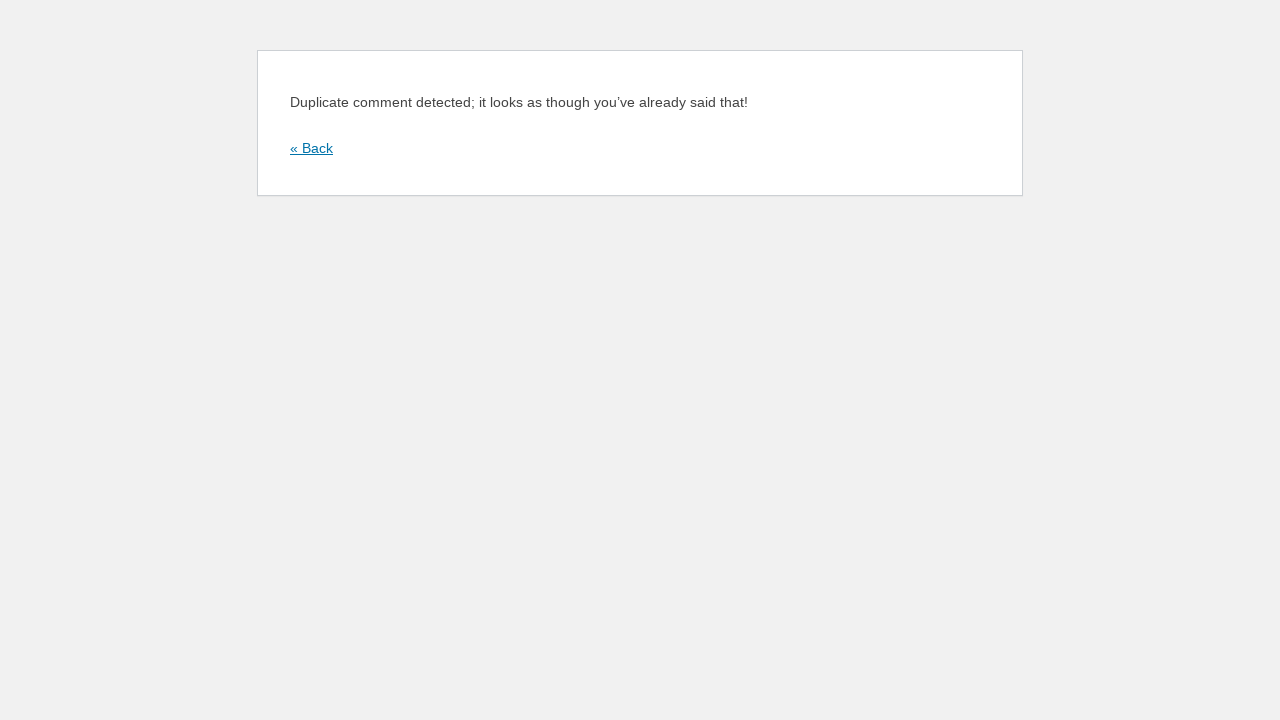